Tests click and hold mouse interaction by clicking and holding on an element and verifying the status changes to "focused"

Starting URL: https://selenium.dev/selenium/web/mouse_interaction.html

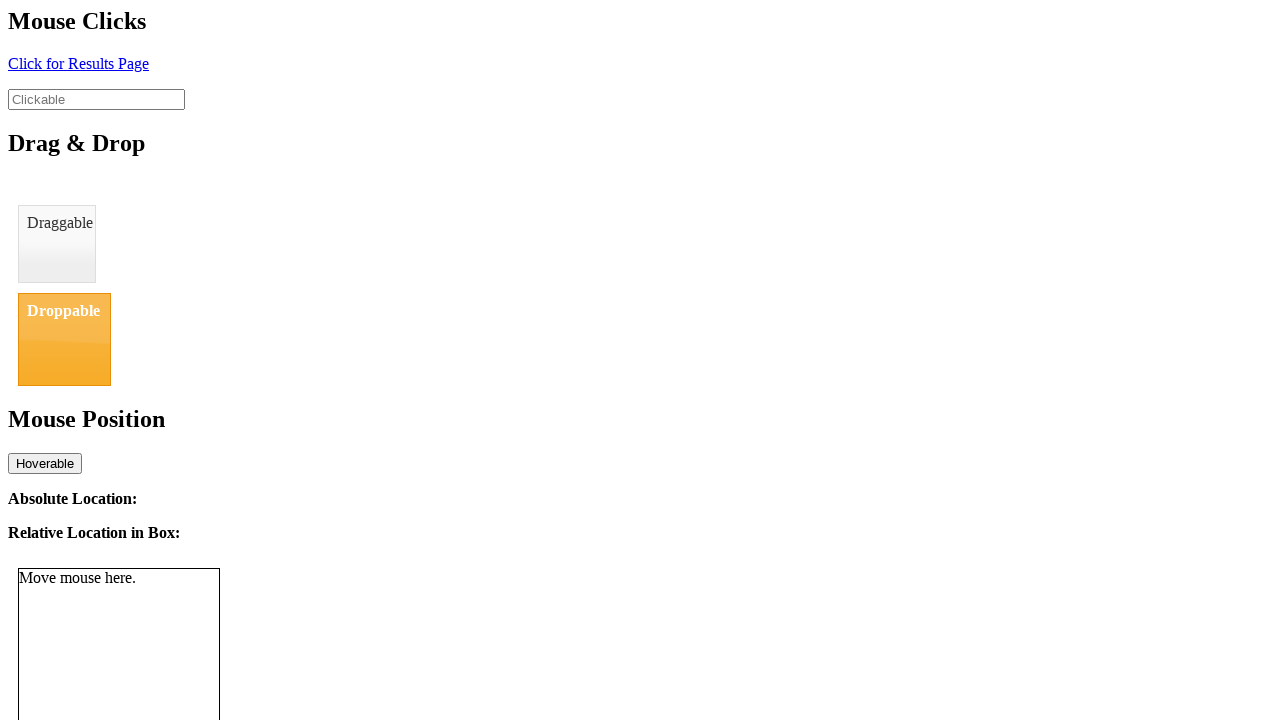

Located the clickable element
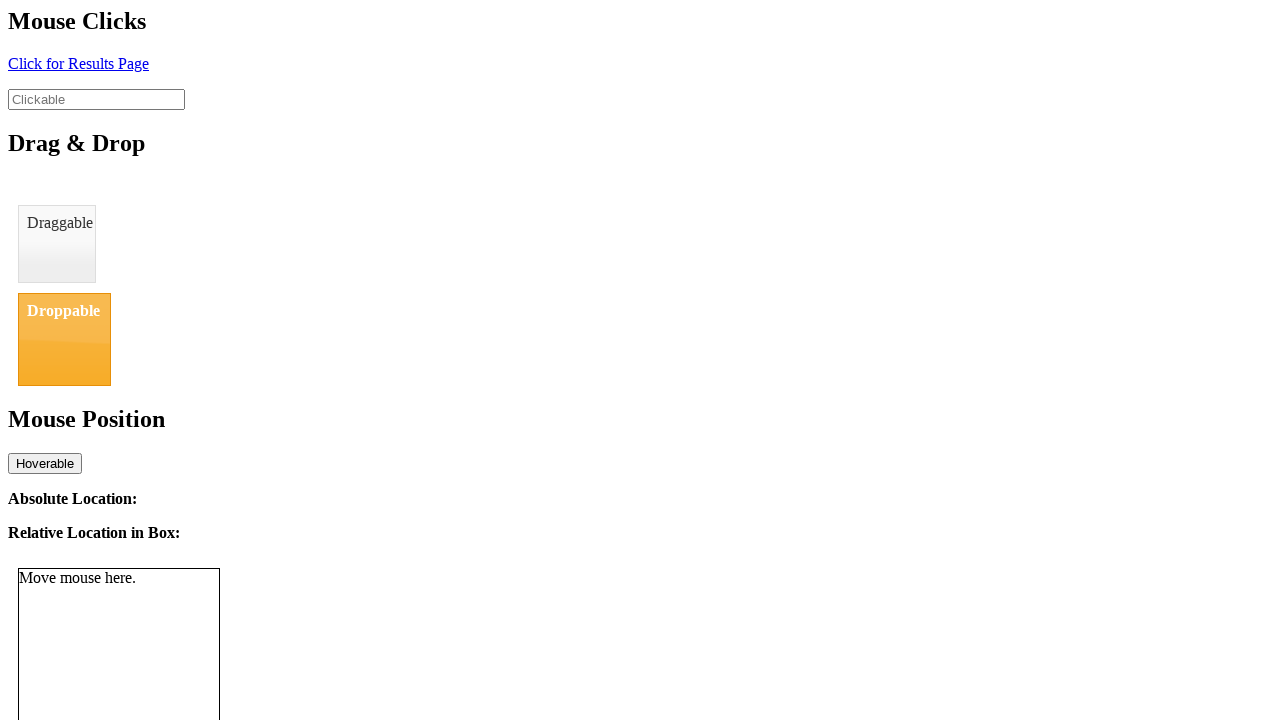

Hovered over the clickable element at (96, 99) on #clickable
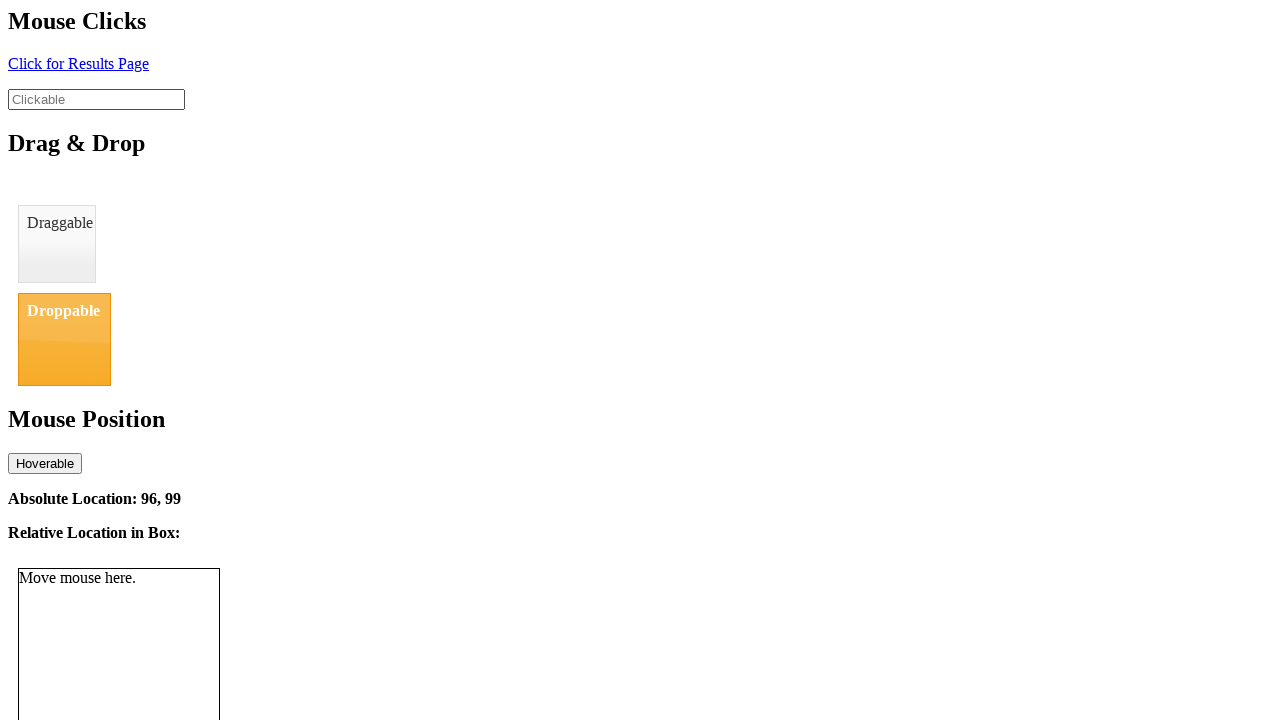

Pressed mouse button down to initiate click and hold at (96, 99)
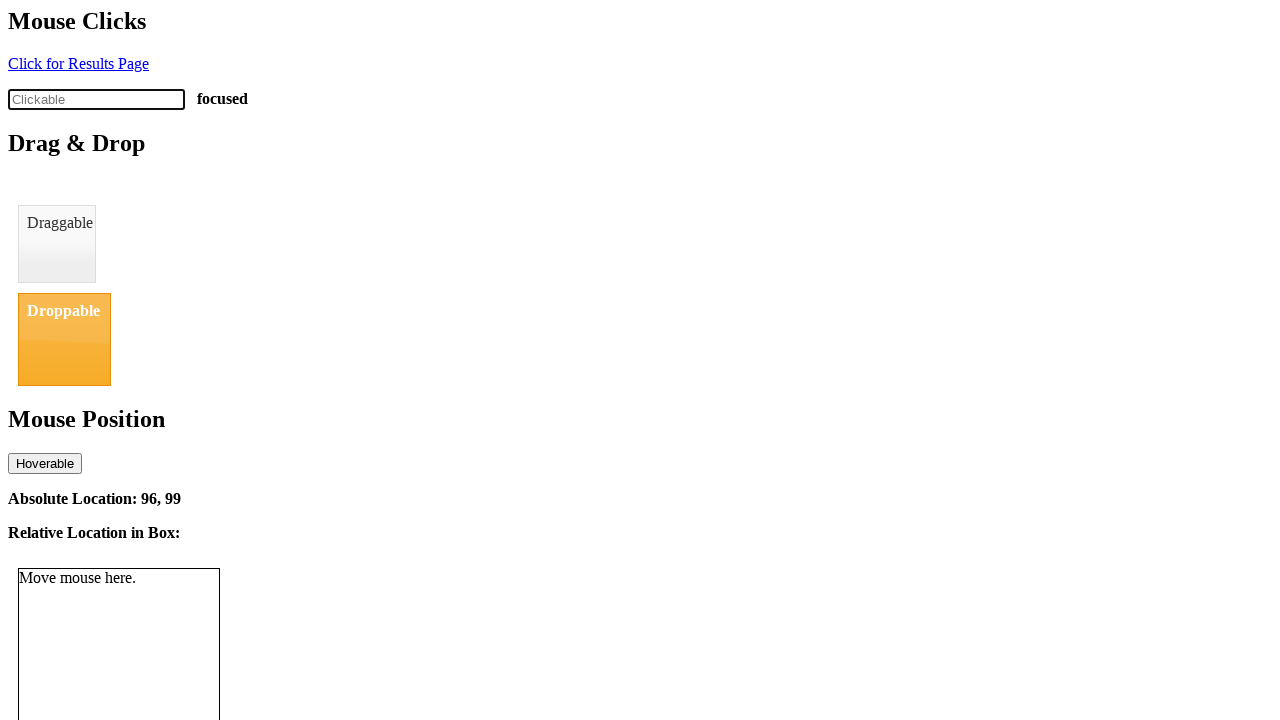

Located the status element
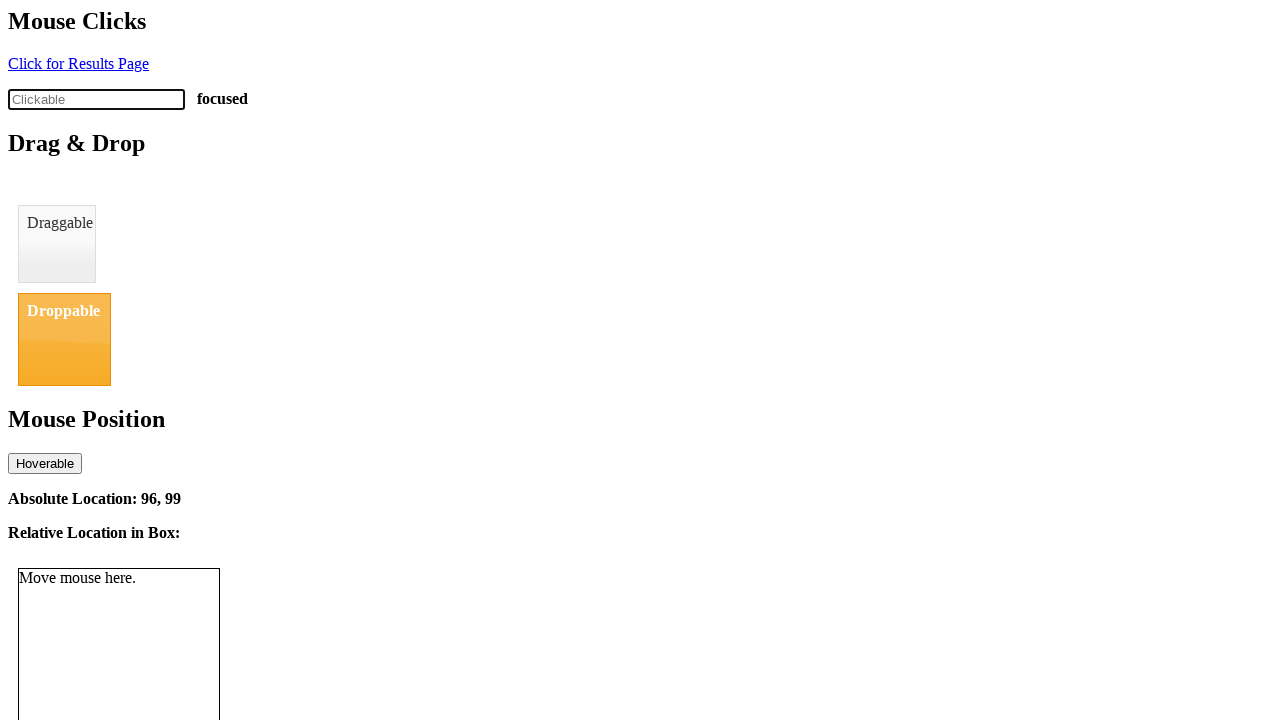

Verified status changed to 'focused' after click and hold
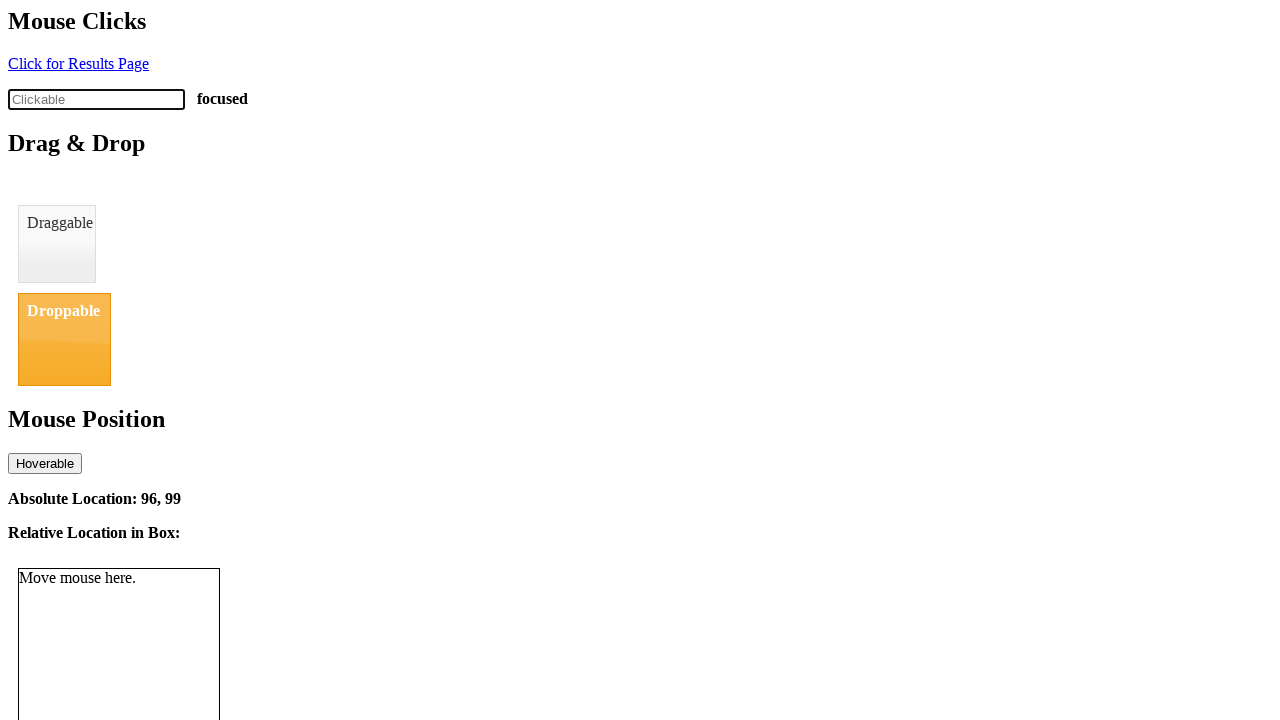

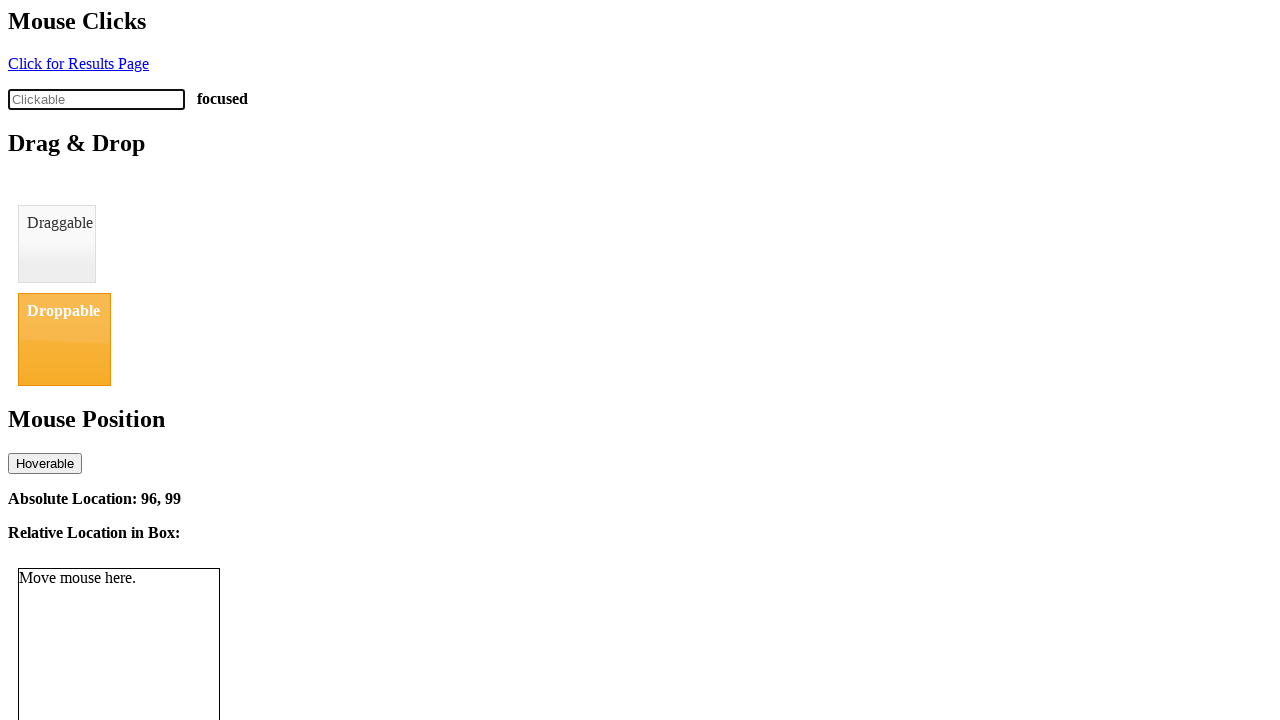